Tests double-click functionality by switching to an iframe and double-clicking an element to trigger text change

Starting URL: https://seleniumbase.io/w3schools/double_click

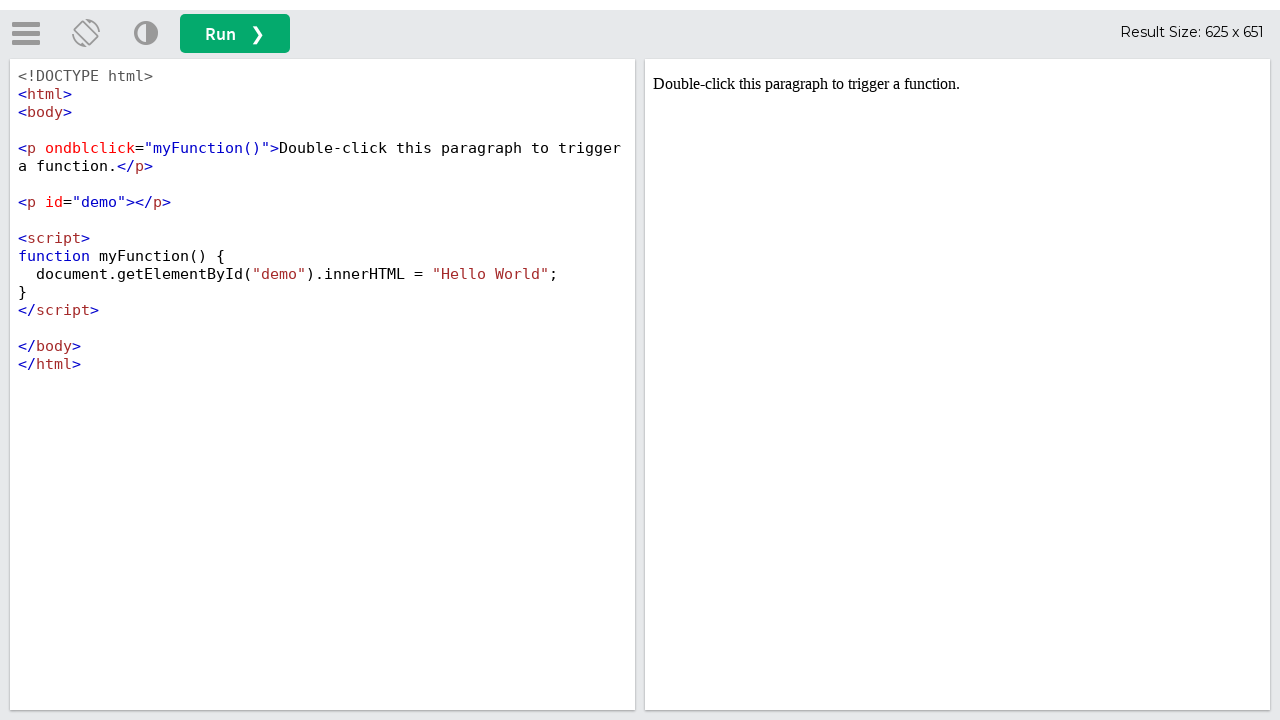

Clicked run button to load iframe content at (235, 34) on button#runbtn
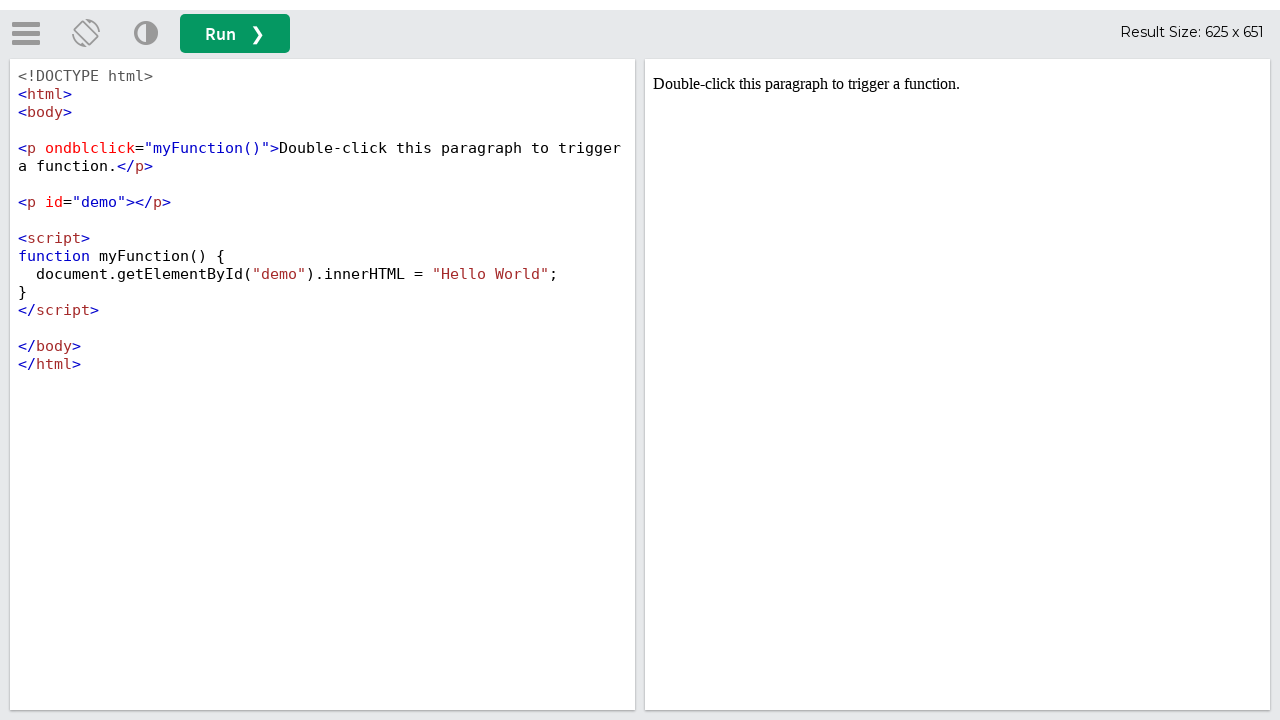

Located iframe element for double-click test
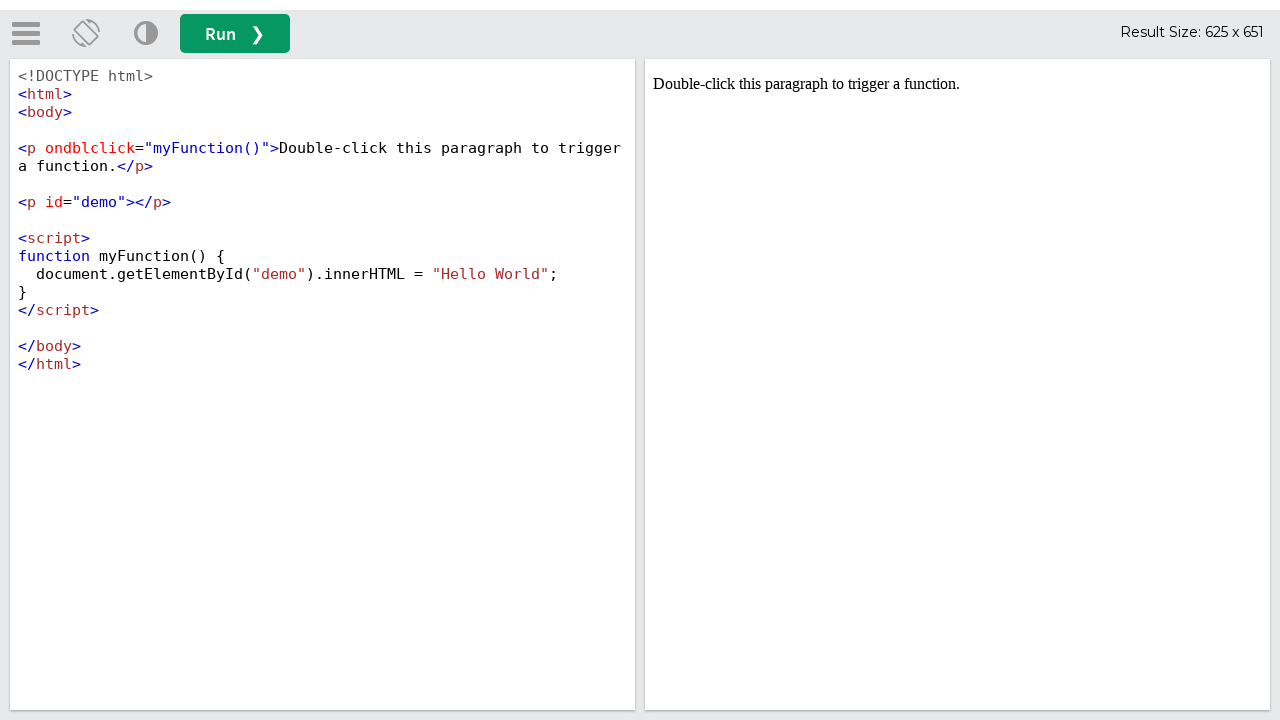

Double-clicked element to trigger myFunction() at (958, 84) on iframe#iframeResult >> internal:control=enter-frame >> [ondblclick="myFunction()
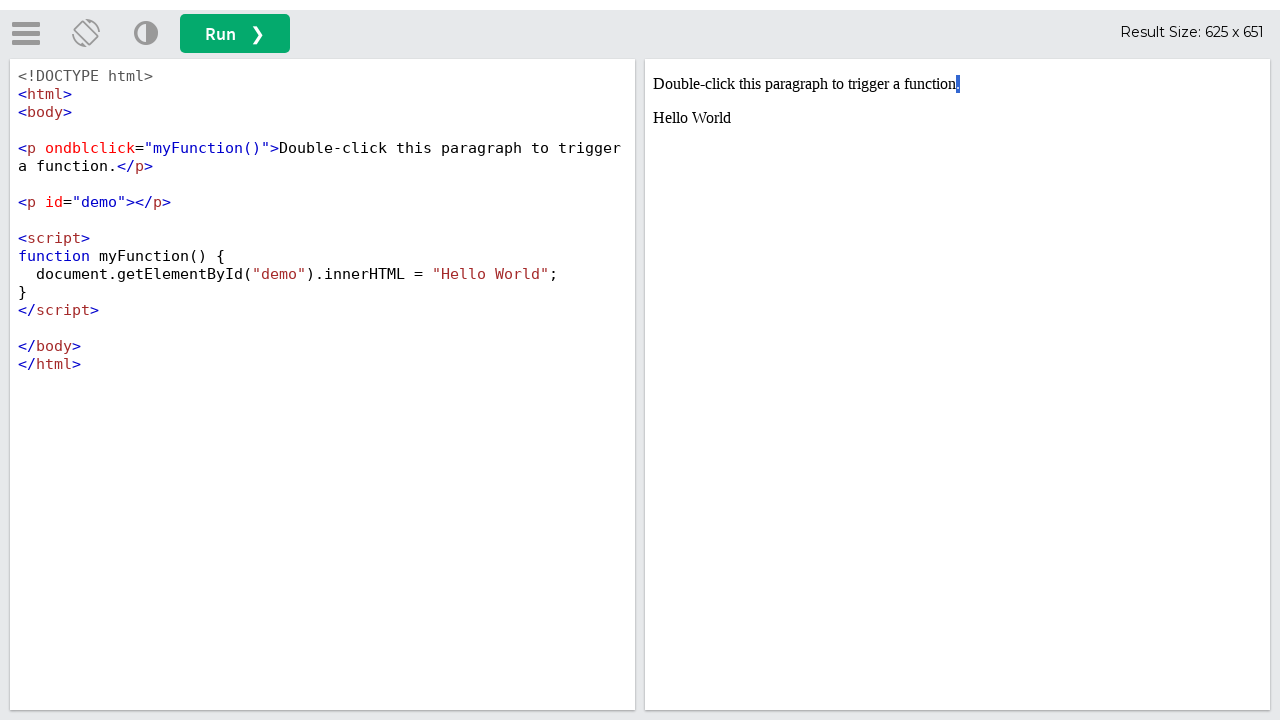

Verified that text changed to 'Hello World' after double-click
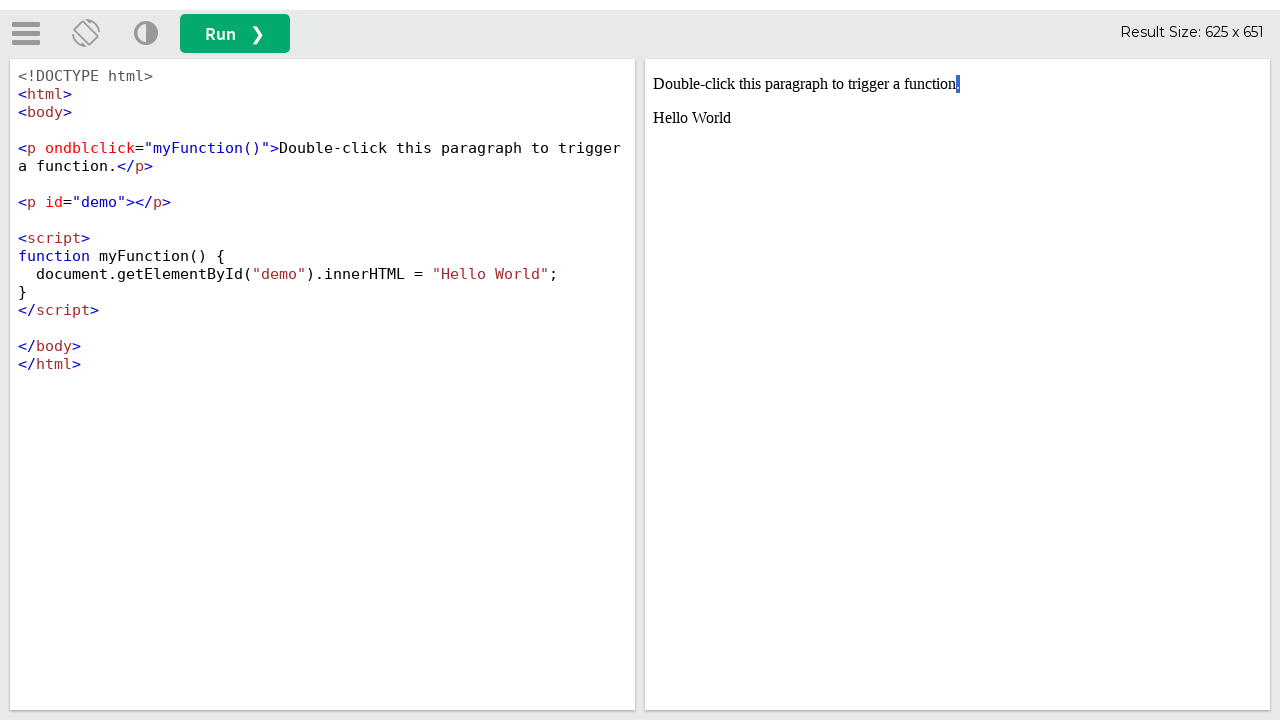

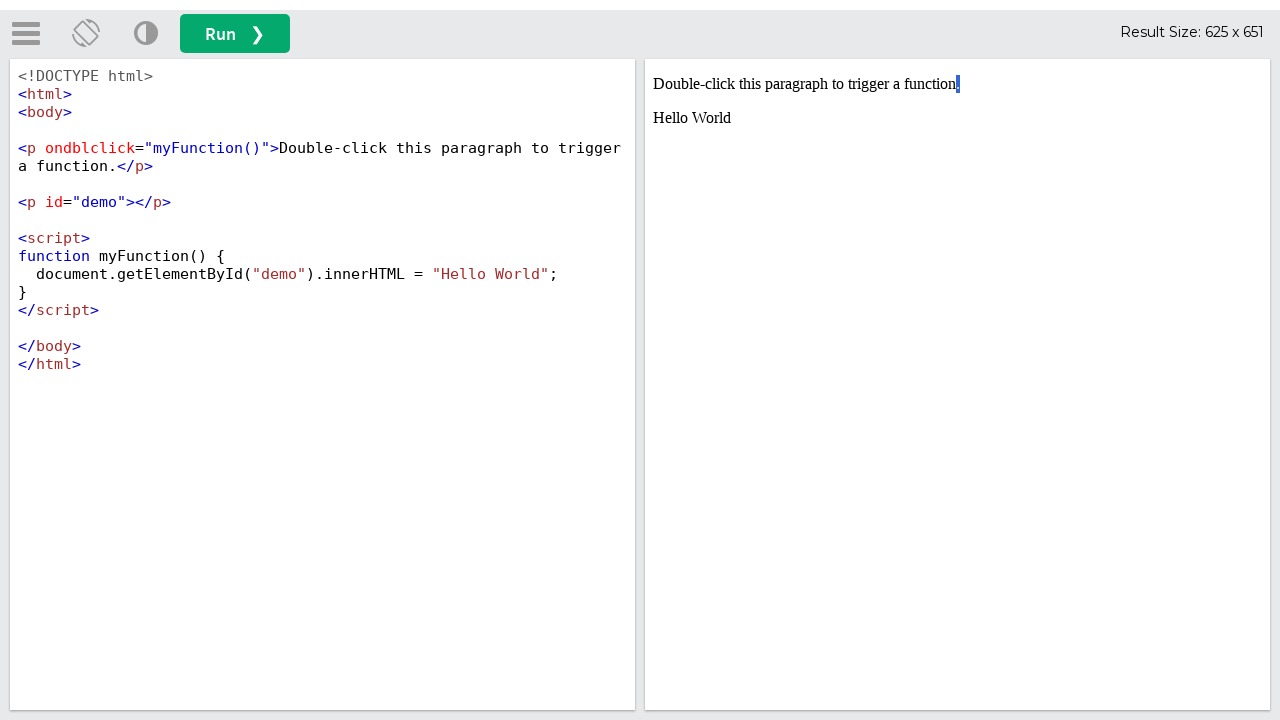